Navigates to HDFC Bank website and verifies that the page loads with navigation links present

Starting URL: https://hdfcbank.com

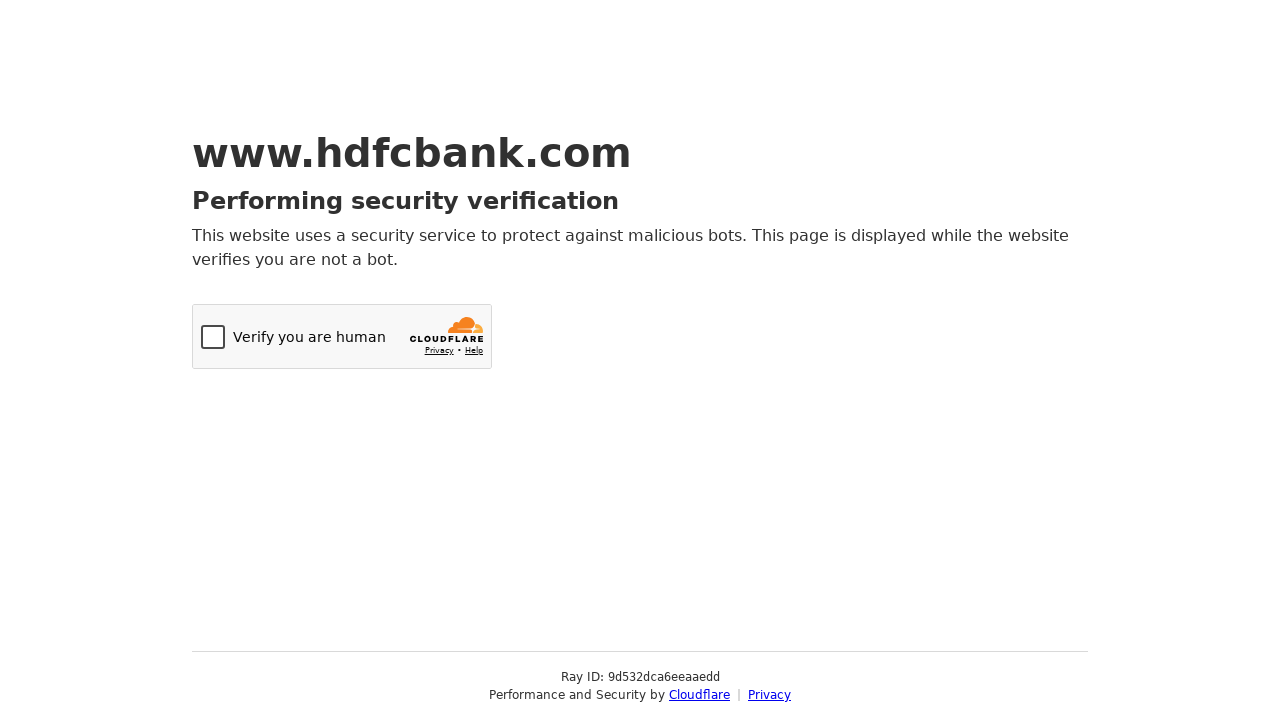

Navigated to HDFC Bank website
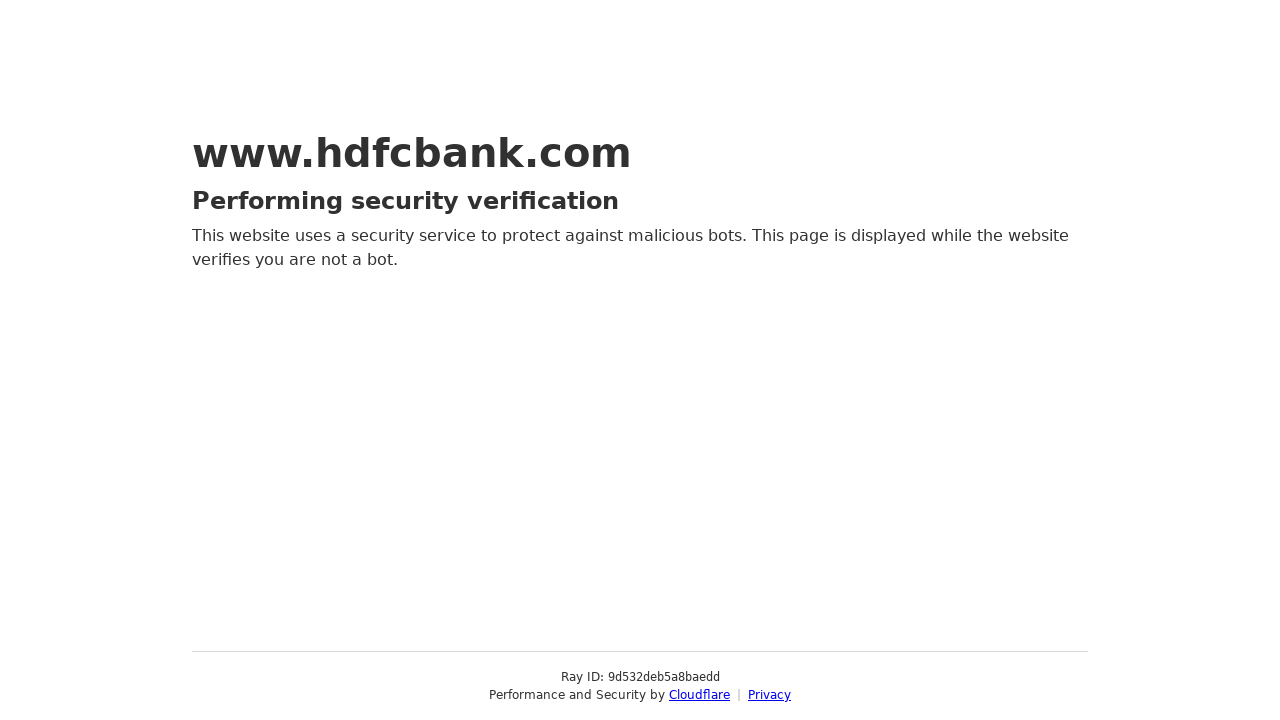

Waited for navigation links to be present on the page
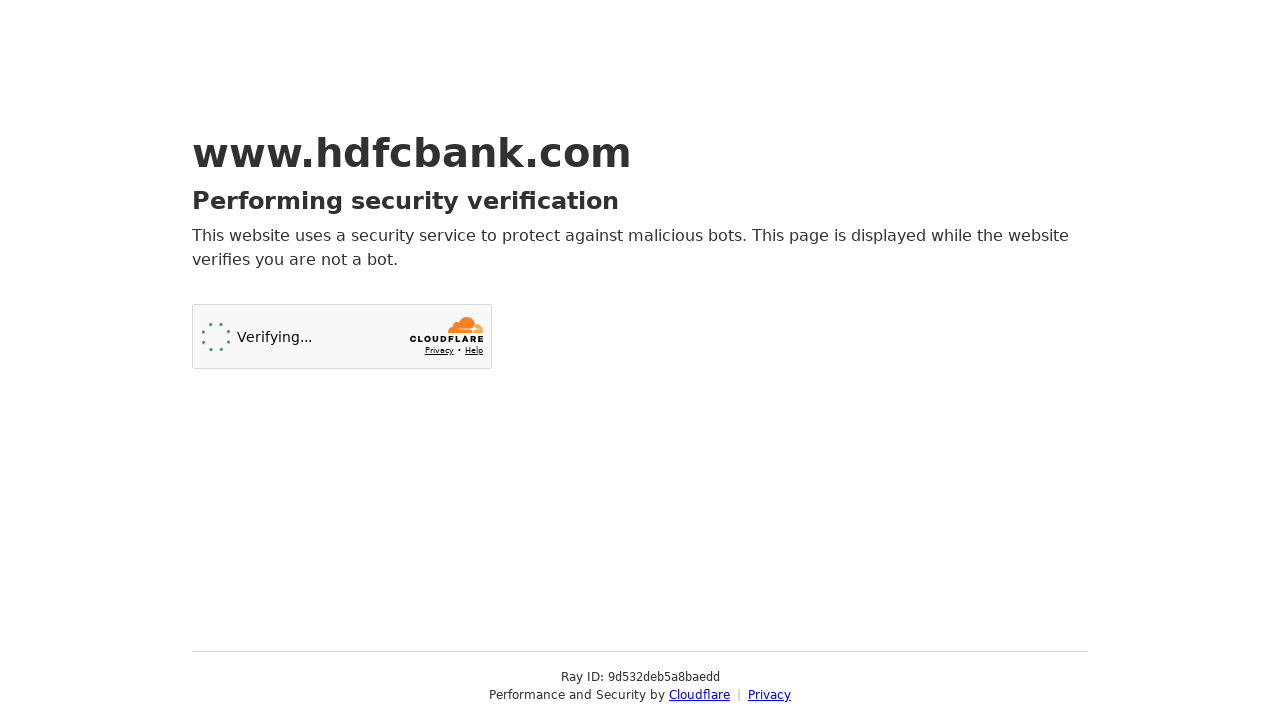

Page DOM content fully loaded
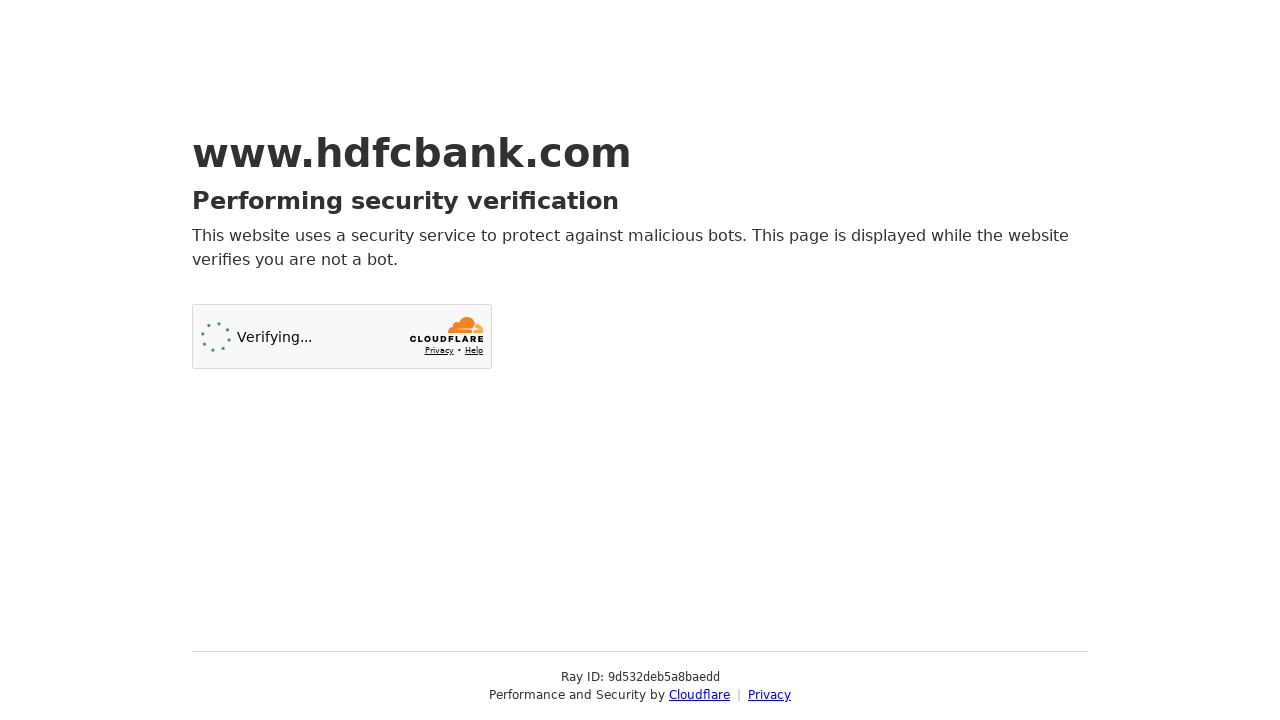

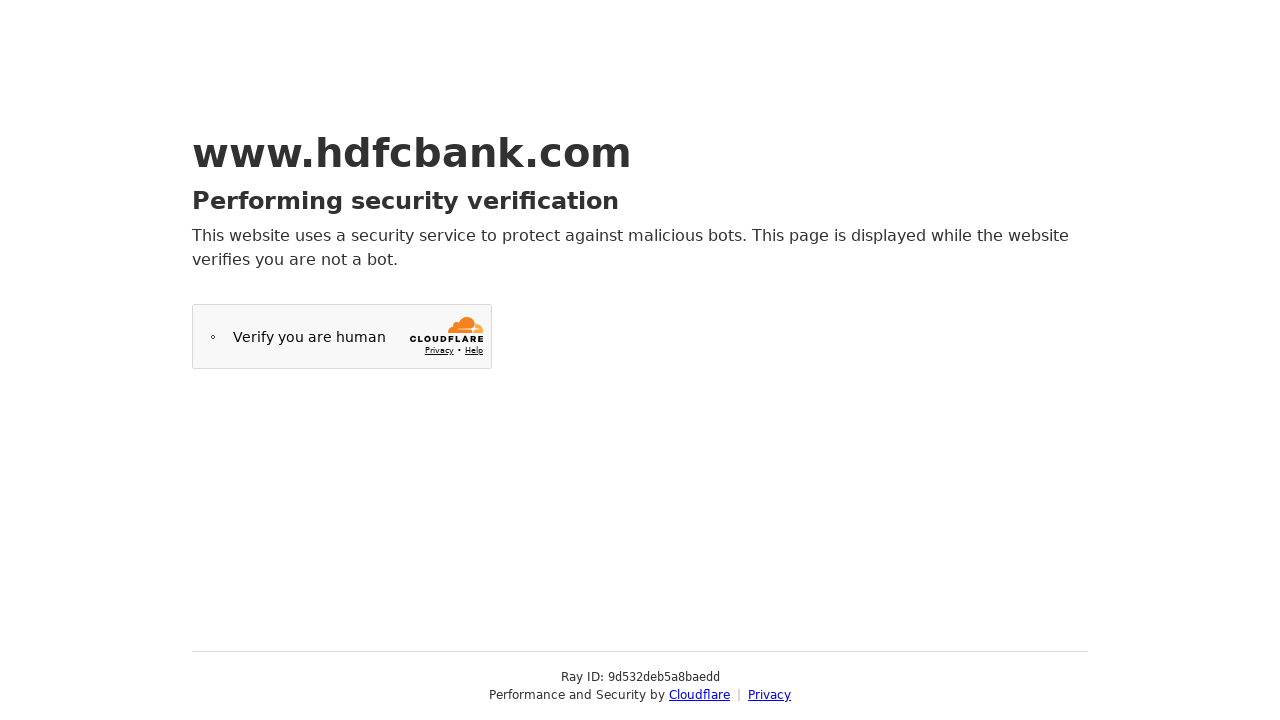